Tests the percent calculator functionality on calculator.net by navigating to the math calculators section, selecting percent calculator, entering values (10 and 50), and clicking calculate to verify the result.

Starting URL: http://www.calculator.net/

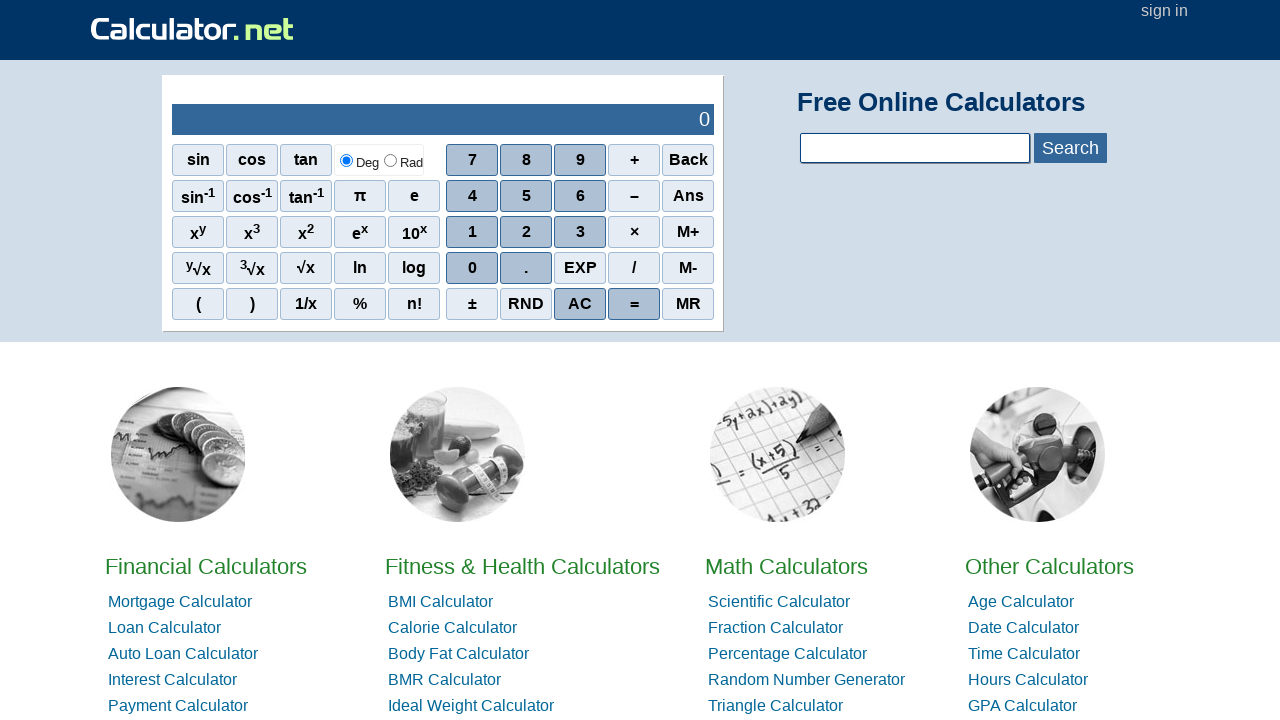

Clicked on Math Calculators link at (778, 454) on xpath=//a[contains(@href, 'math-calculator')]
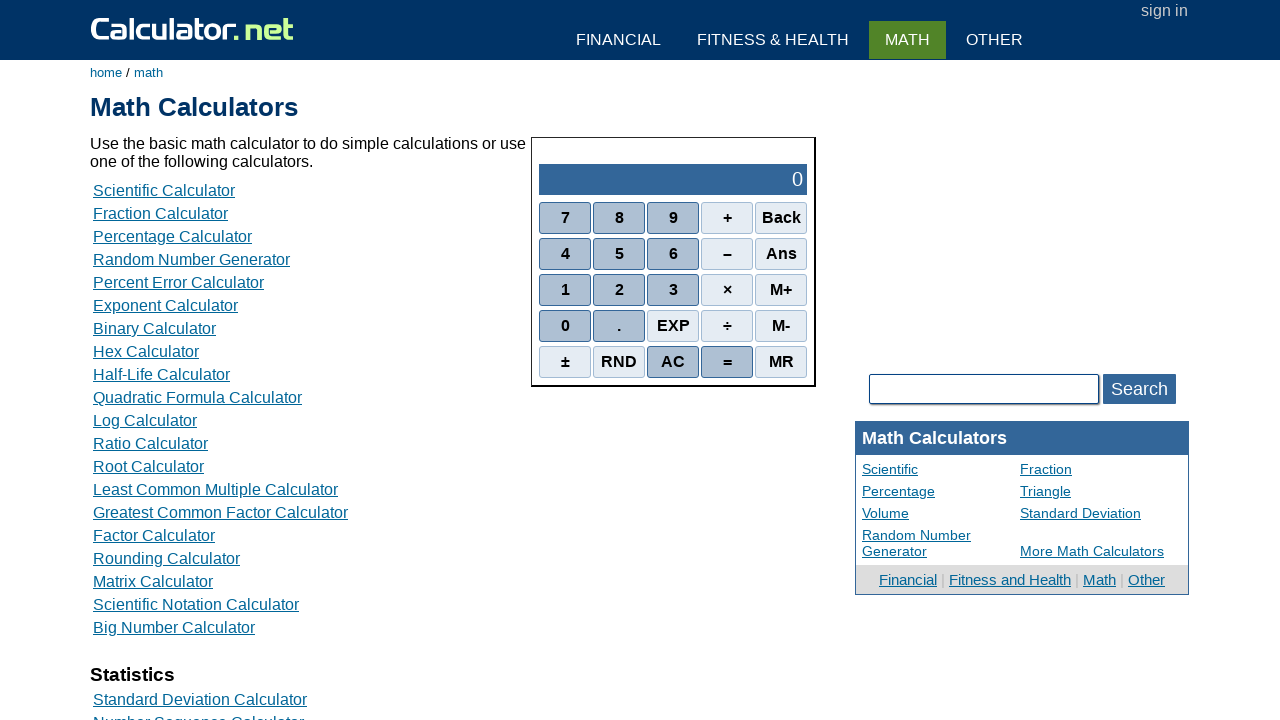

Page loaded (domcontentloaded state reached)
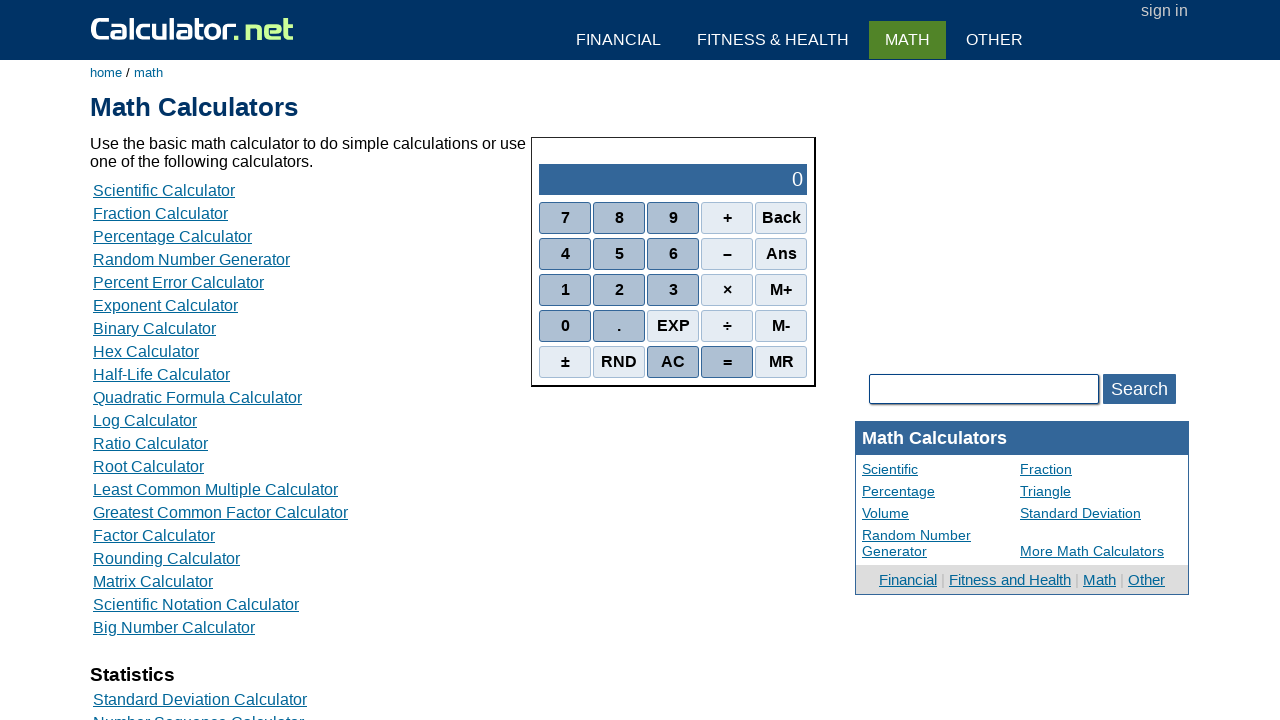

Clicked on Percent Calculator link at (172, 236) on xpath=//a[contains(@href, 'percent-calculator')]
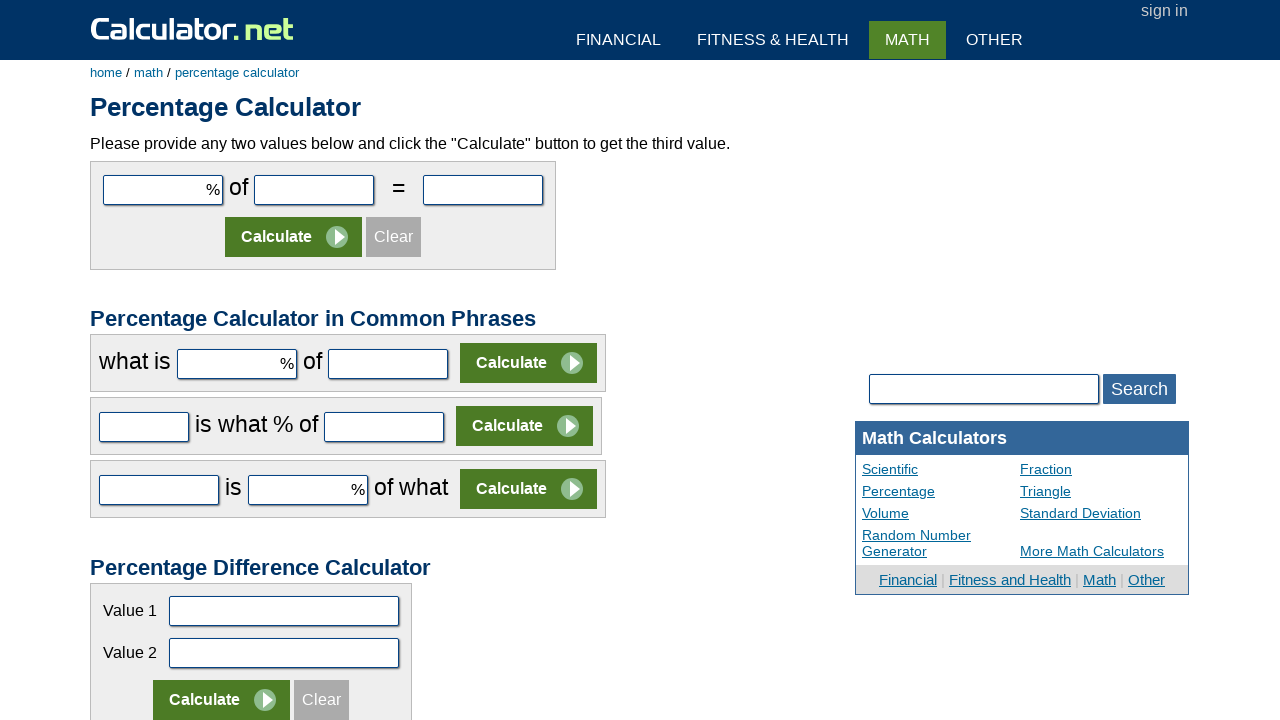

Percent calculator loaded and form fields are visible
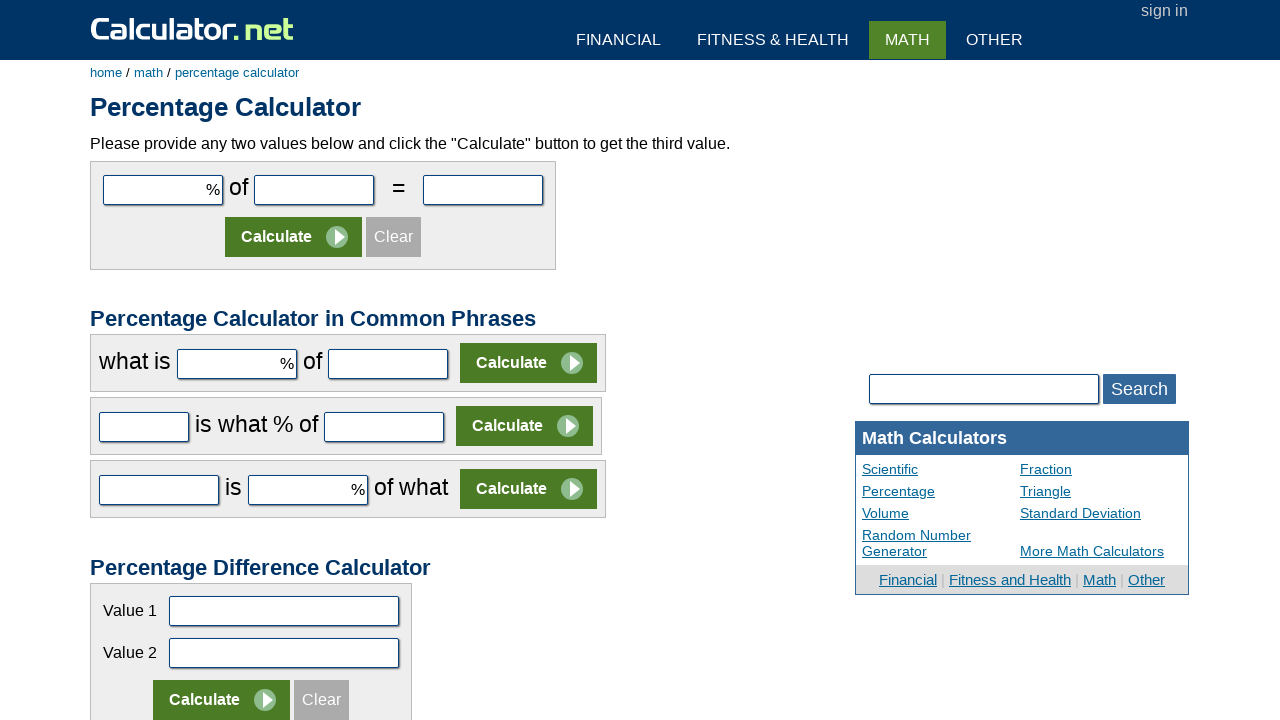

Entered value '10' in the first number field on #cpar1
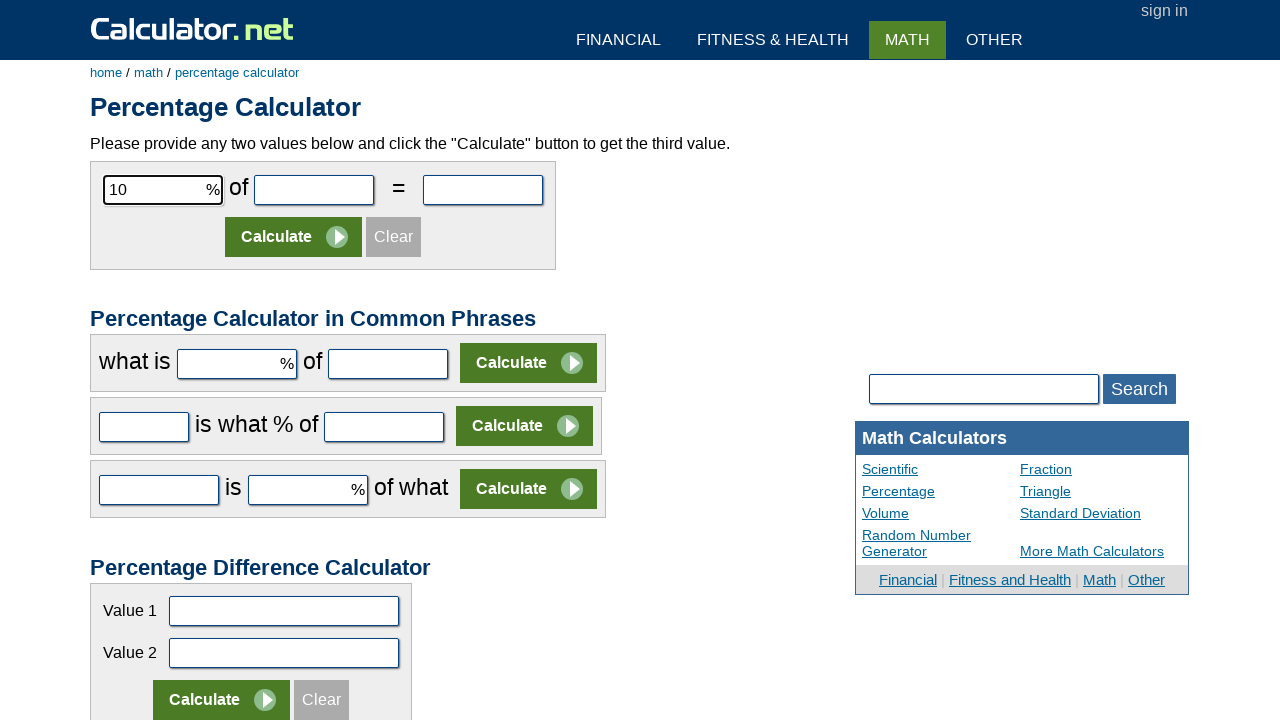

Entered value '50' in the second number field on #cpar2
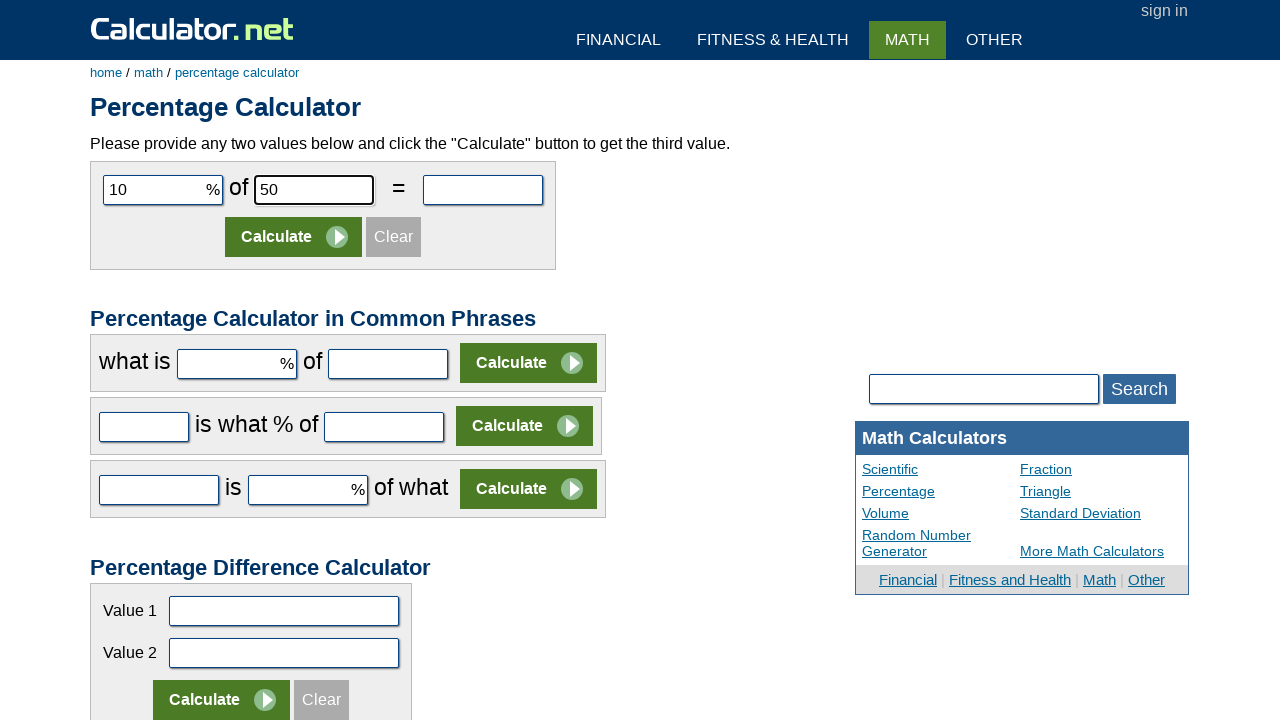

Clicked the Calculate button at (294, 237) on xpath=//input[@value='Calculate']
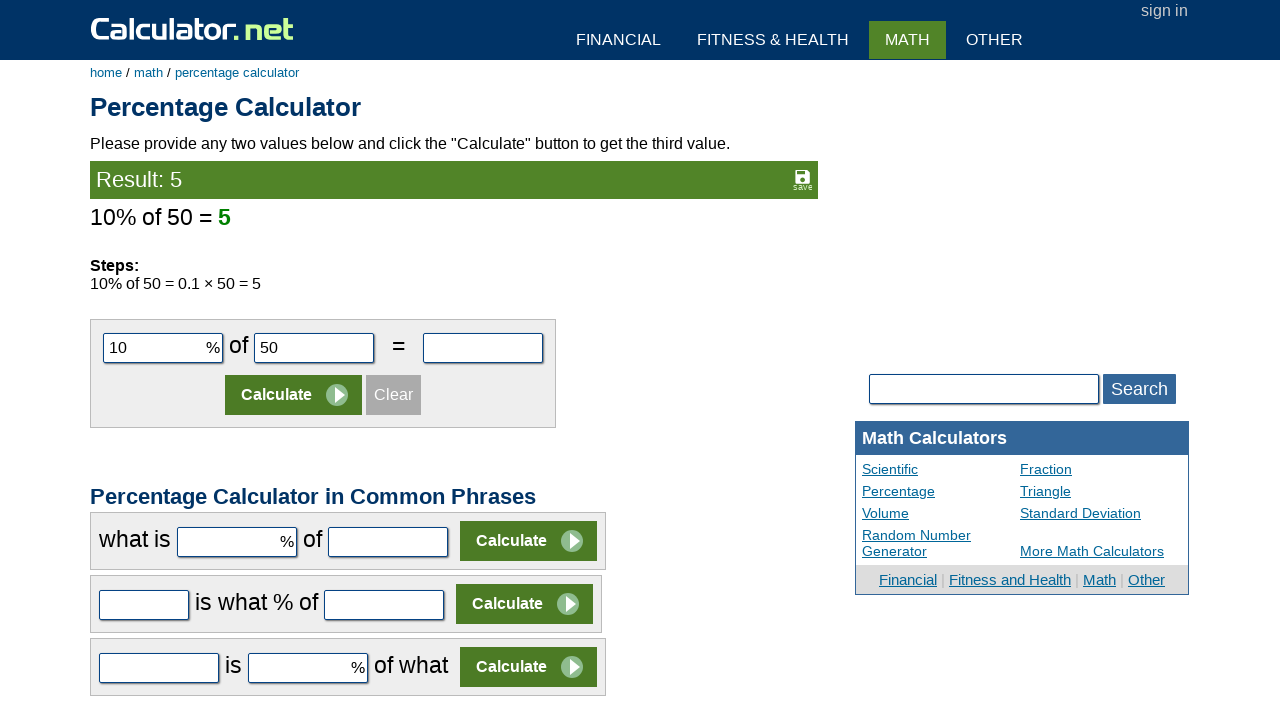

Result field appeared after calculation
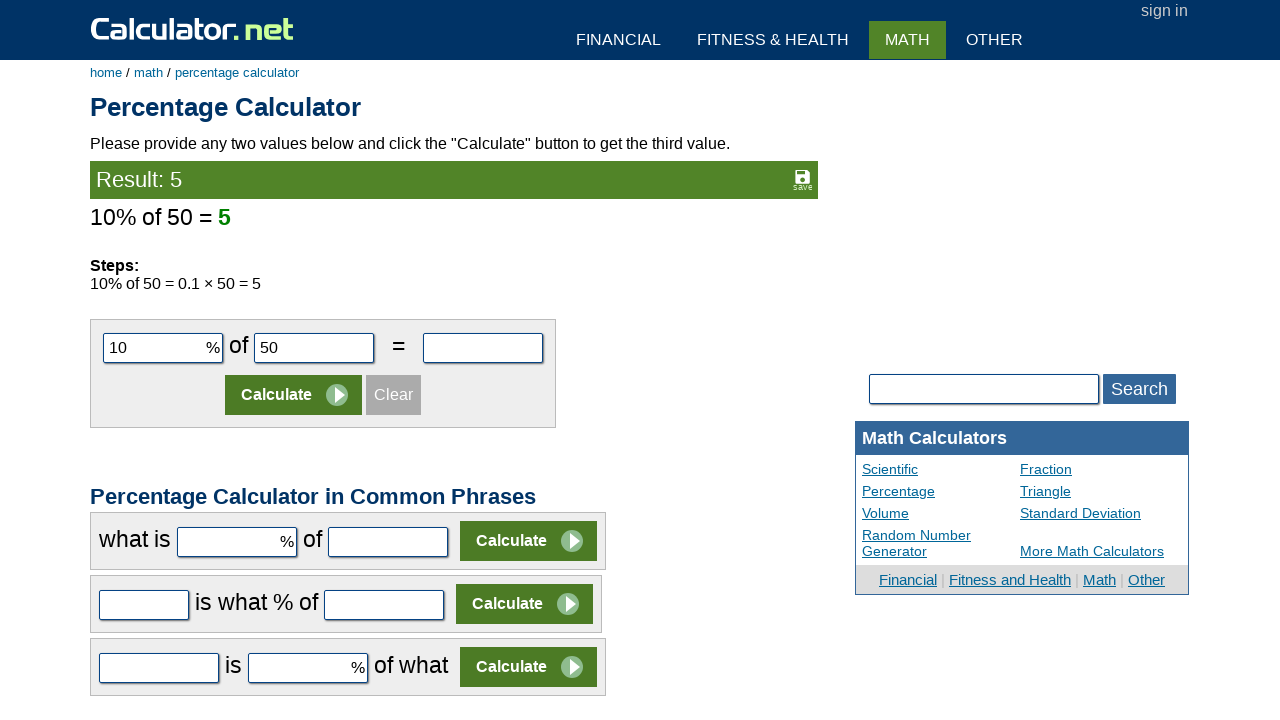

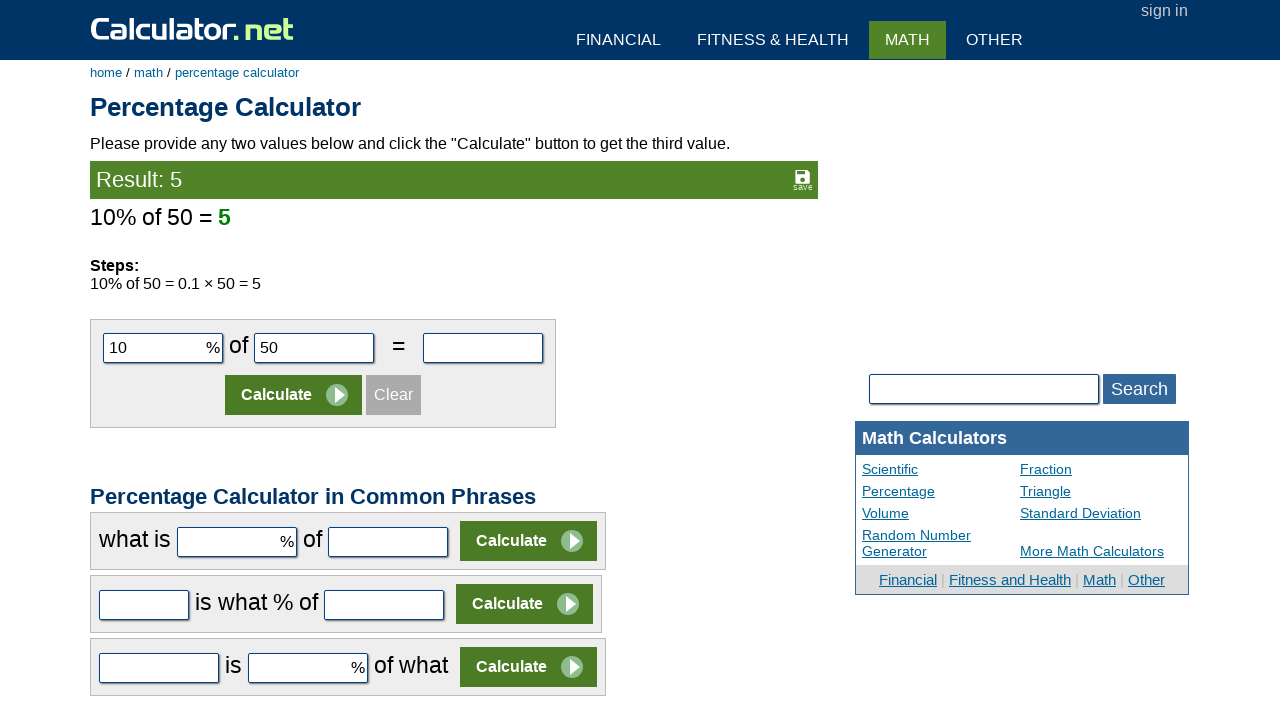